Compares main pages (home, resources, observations, about) between production and test environments by navigating to each page in both environments and taking screenshots for visual comparison.

Starting URL: https://ai-tools-lab.com/pages/

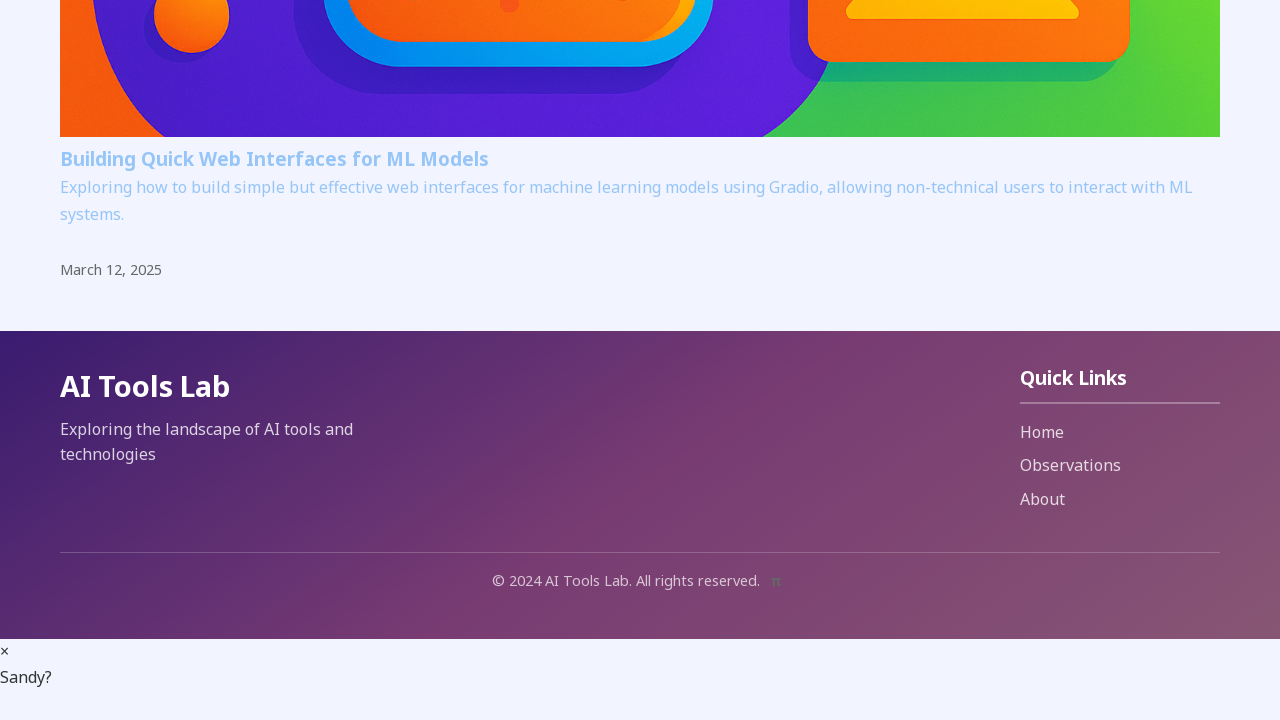

Navigated to production home page: https://ai-tools-lab.com/pages/
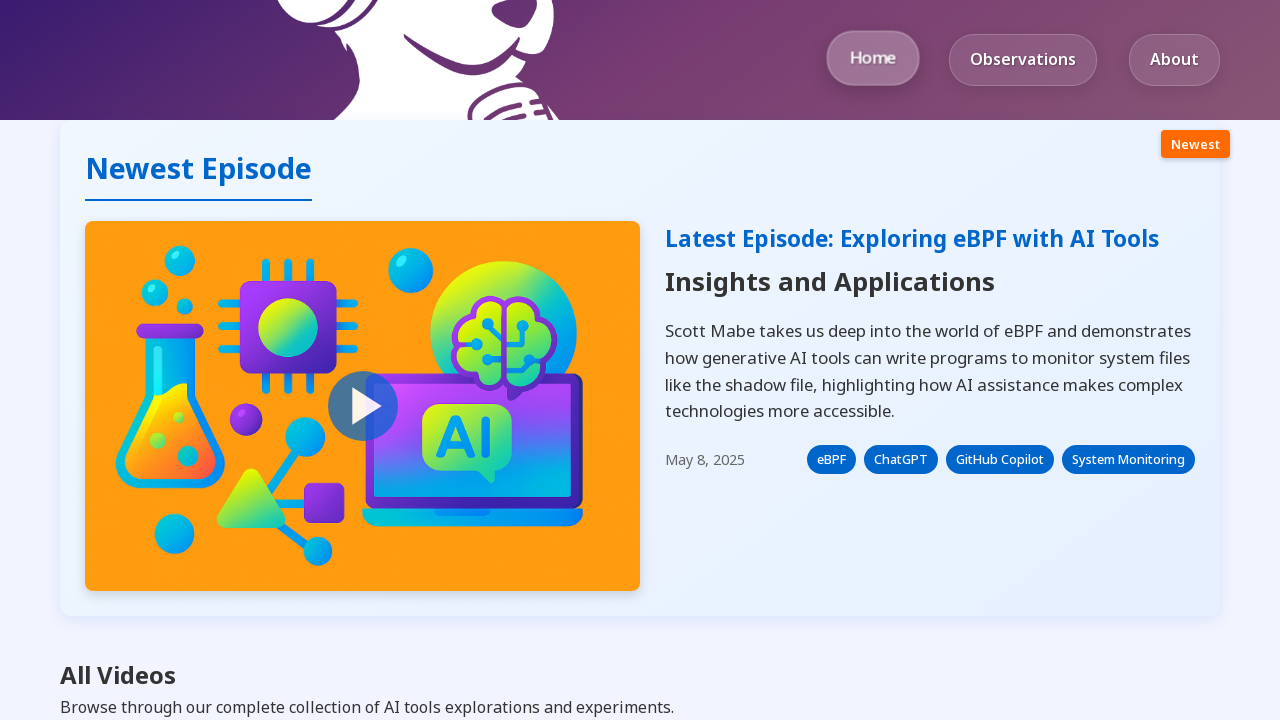

Production home page loaded completely
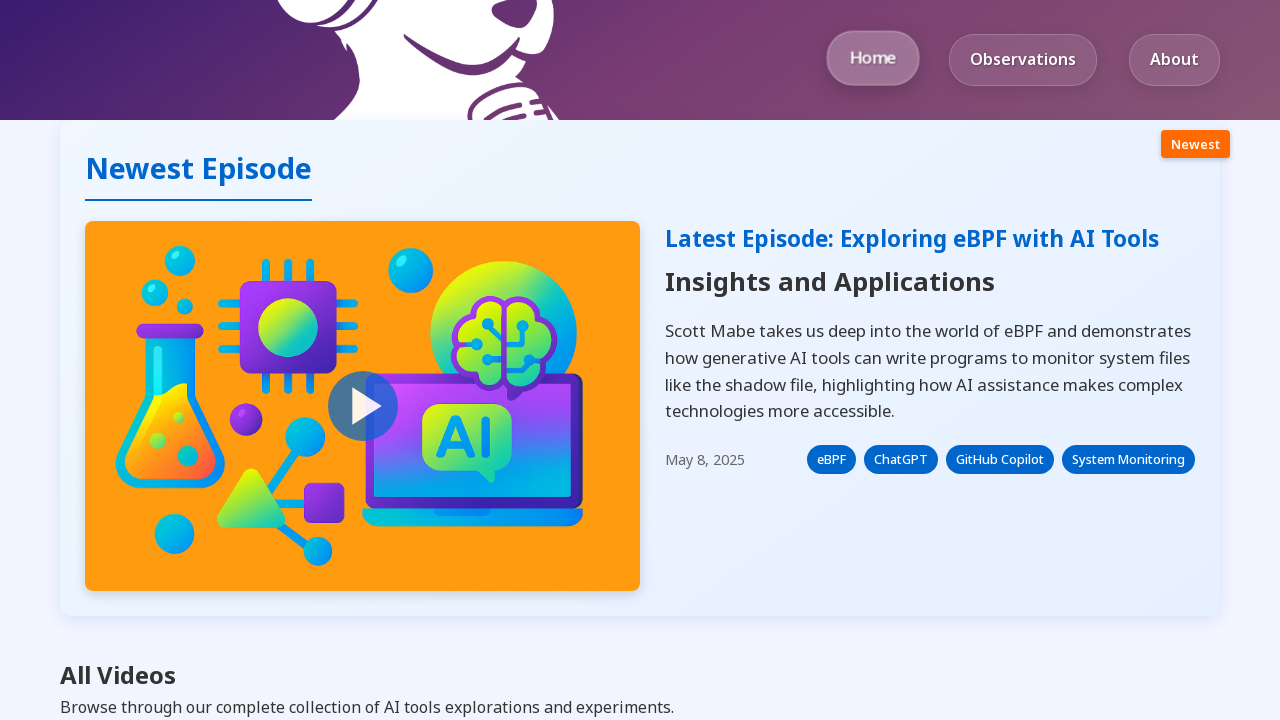

Navigated to test home page: https://ai-tools-lab-tst.netlify.app/
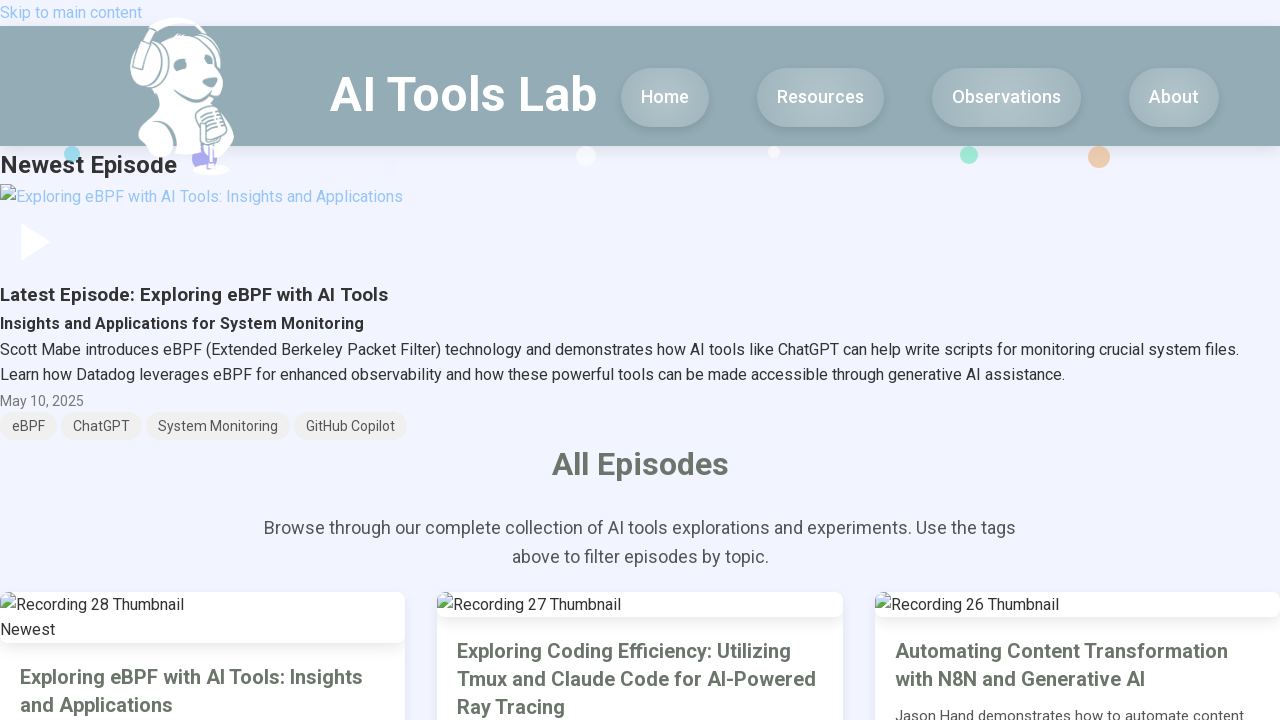

Test home page loaded completely
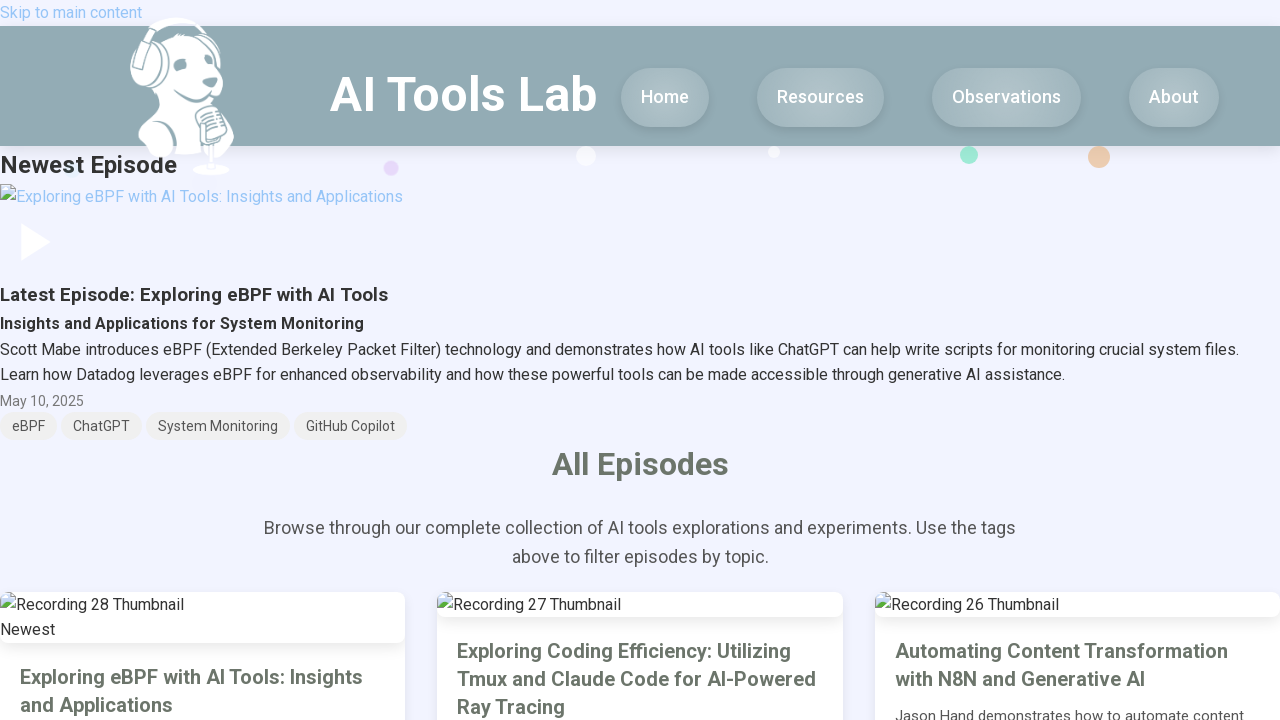

Navigated to production resources page: https://ai-tools-lab.com/pages/resources
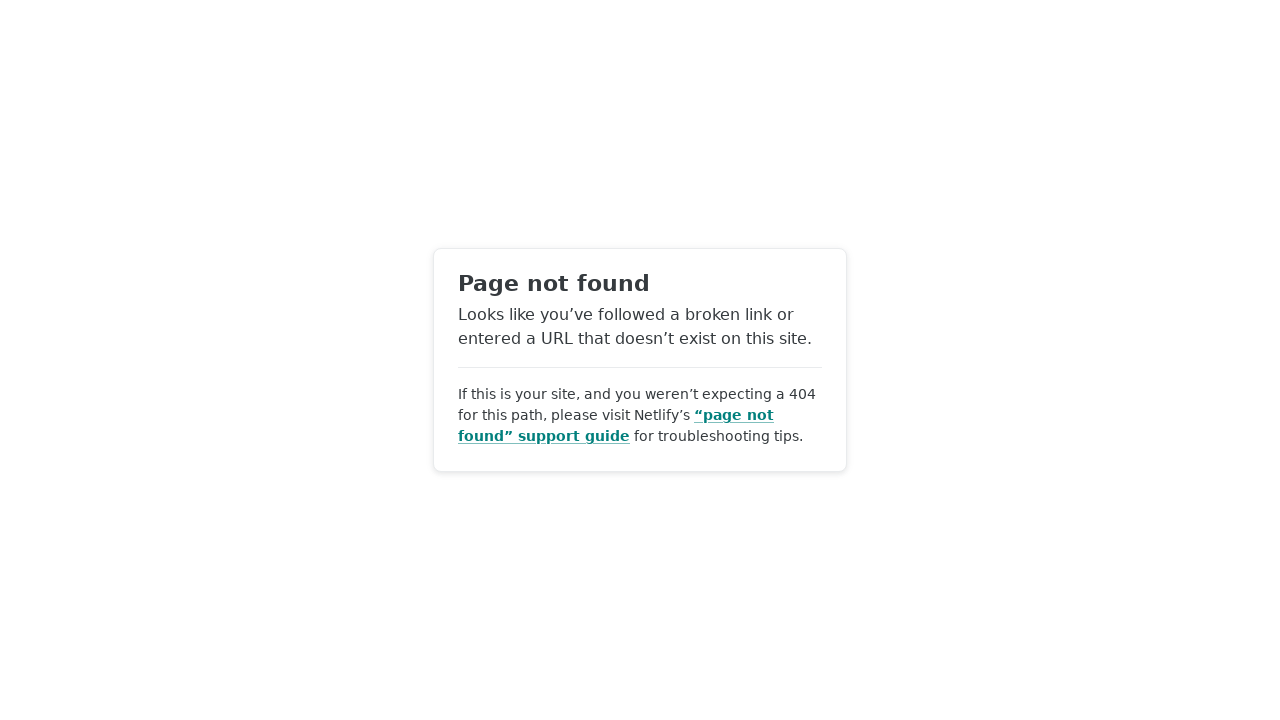

Production resources page loaded completely
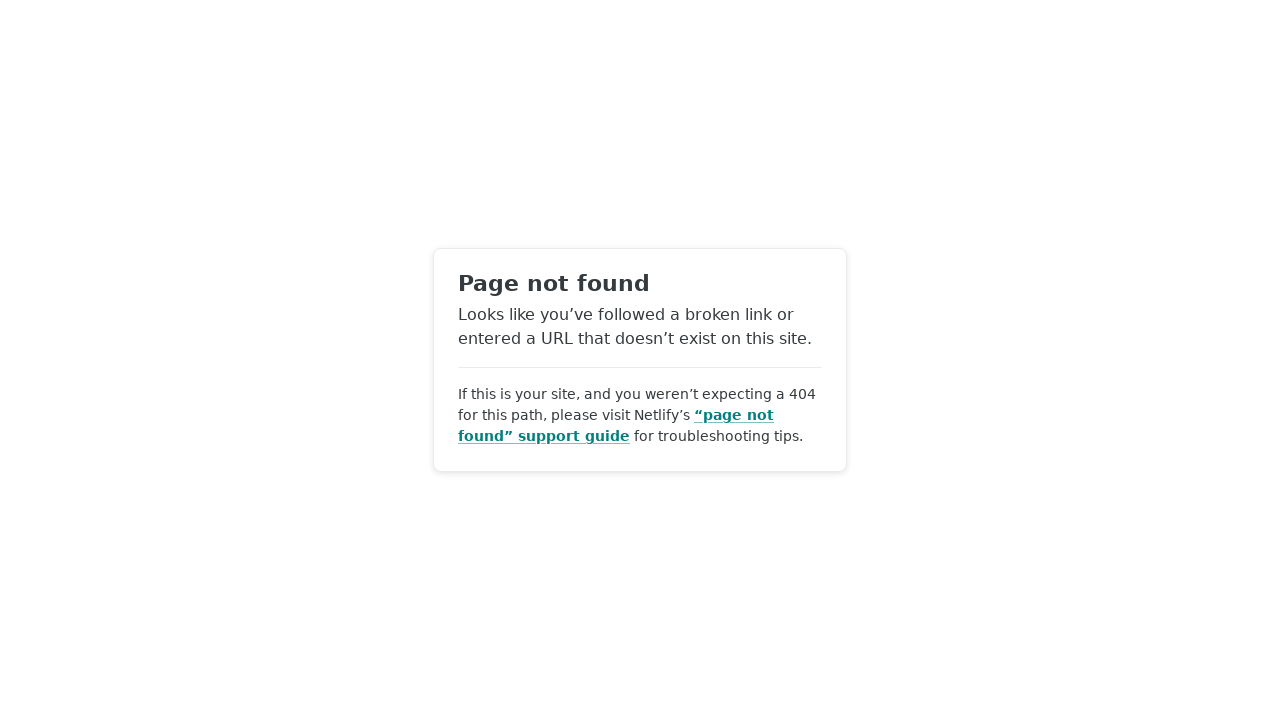

Navigated to test resources page: https://ai-tools-lab-tst.netlify.app/resources
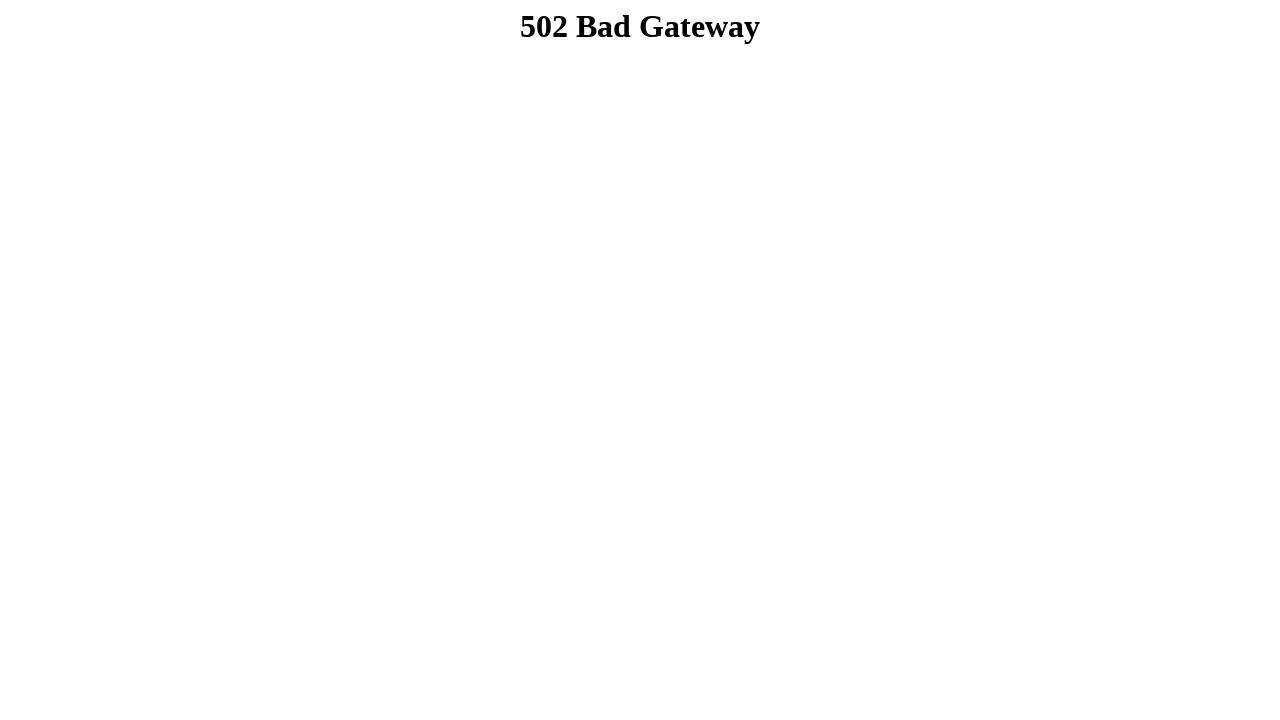

Test resources page loaded completely
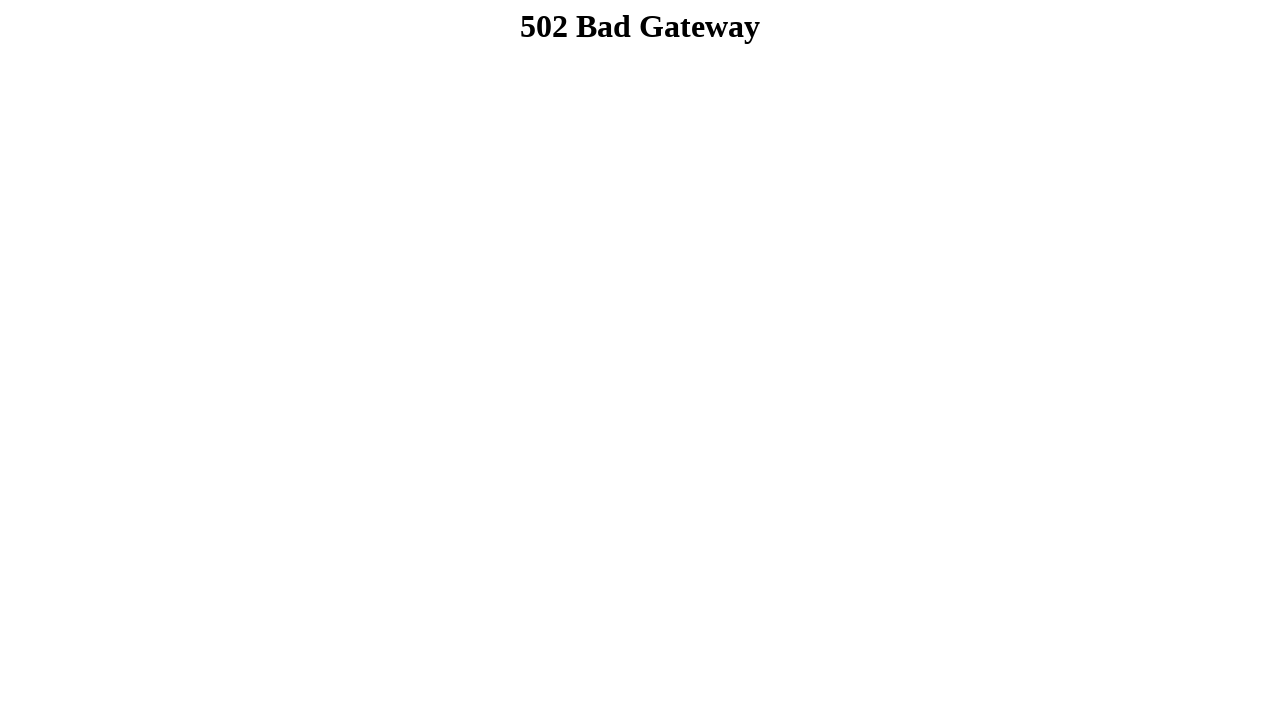

Navigated to production observations page: https://ai-tools-lab.com/pages/observations
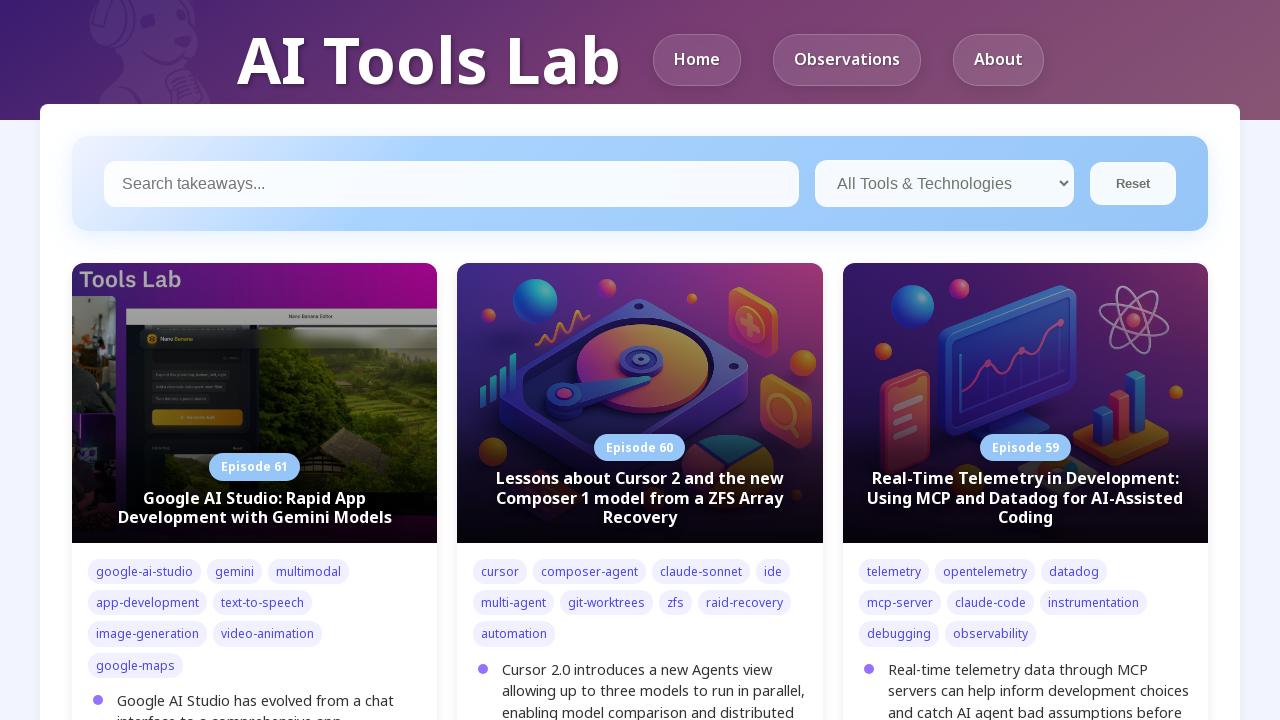

Production observations page loaded completely
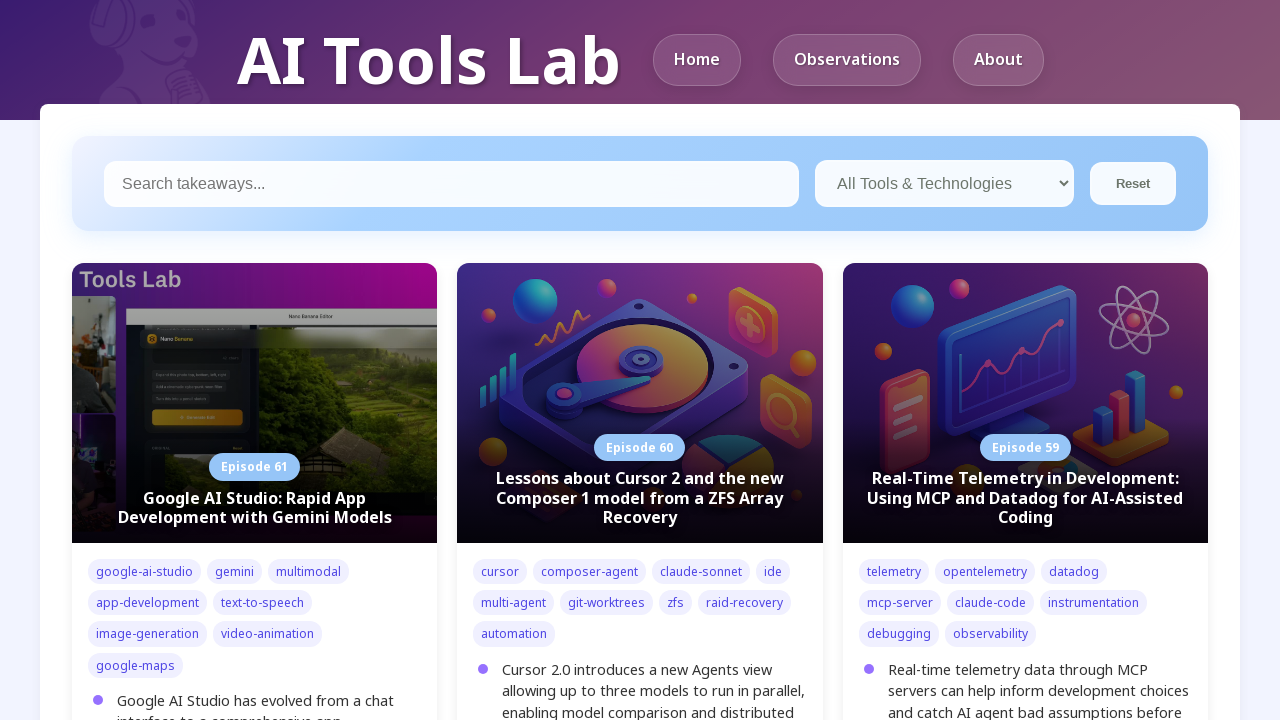

Navigated to test observations page: https://ai-tools-lab-tst.netlify.app/observations
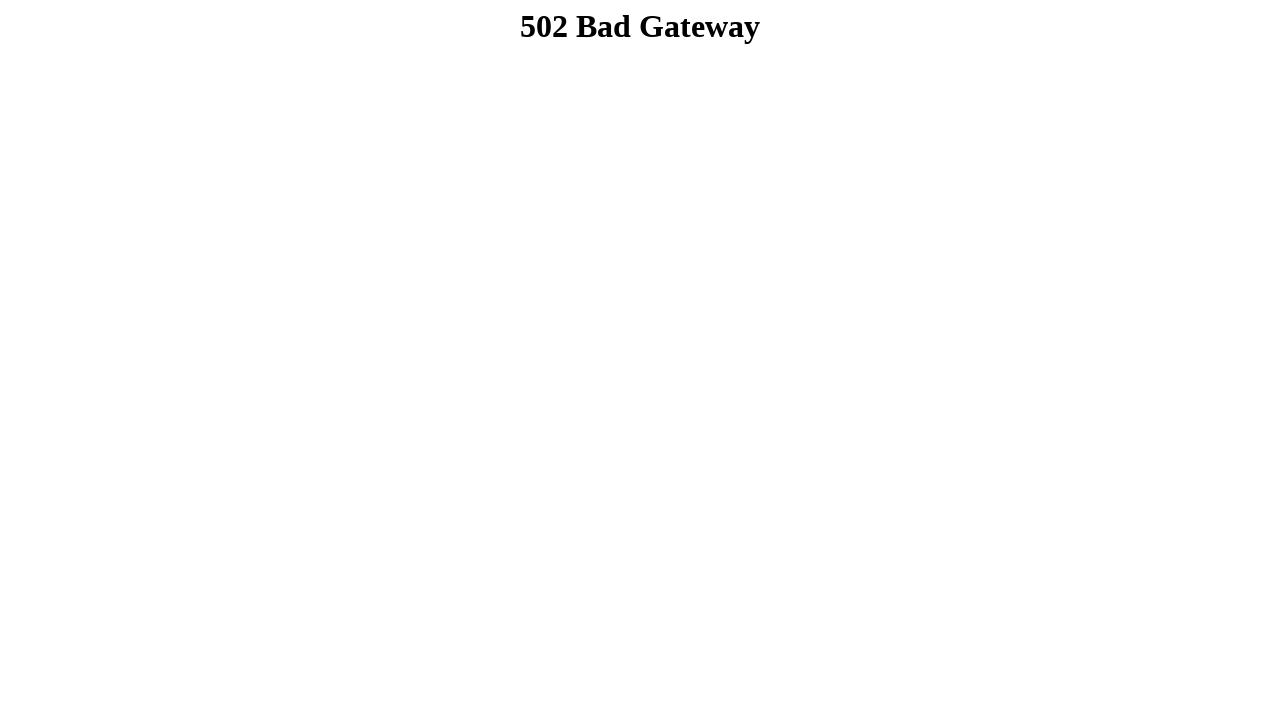

Test observations page loaded completely
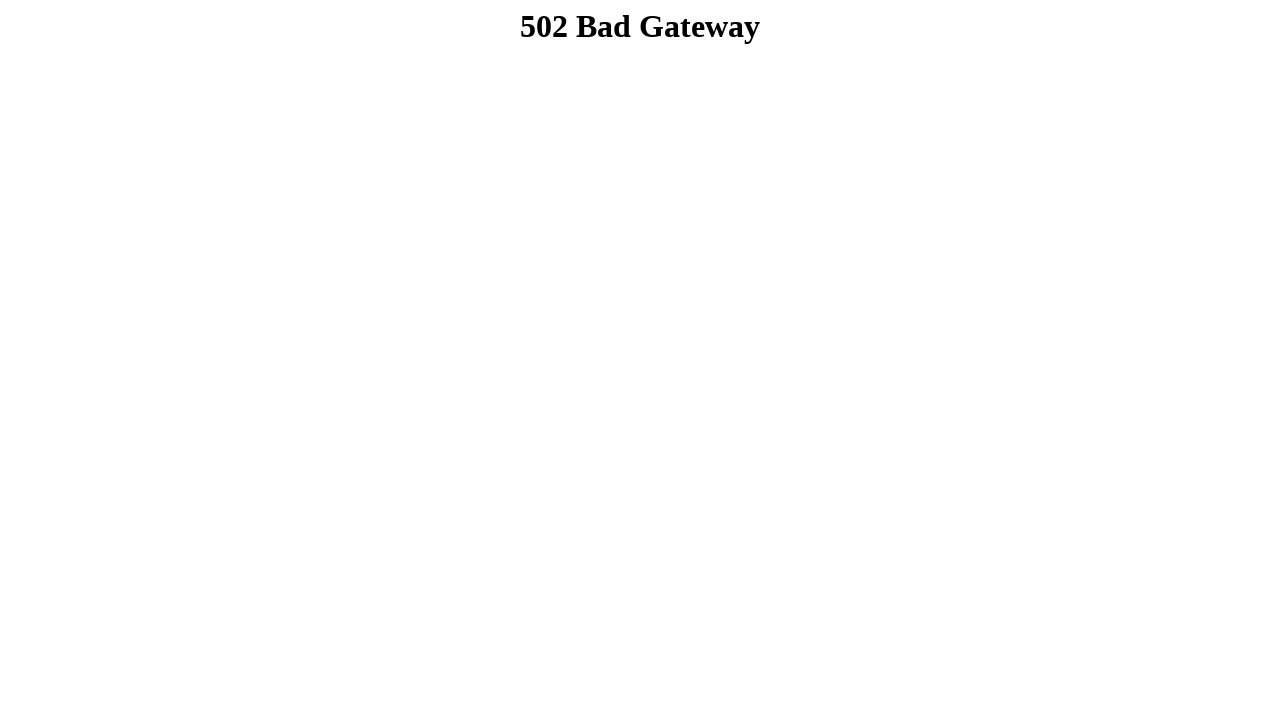

Navigated to production about page: https://ai-tools-lab.com/pages/about
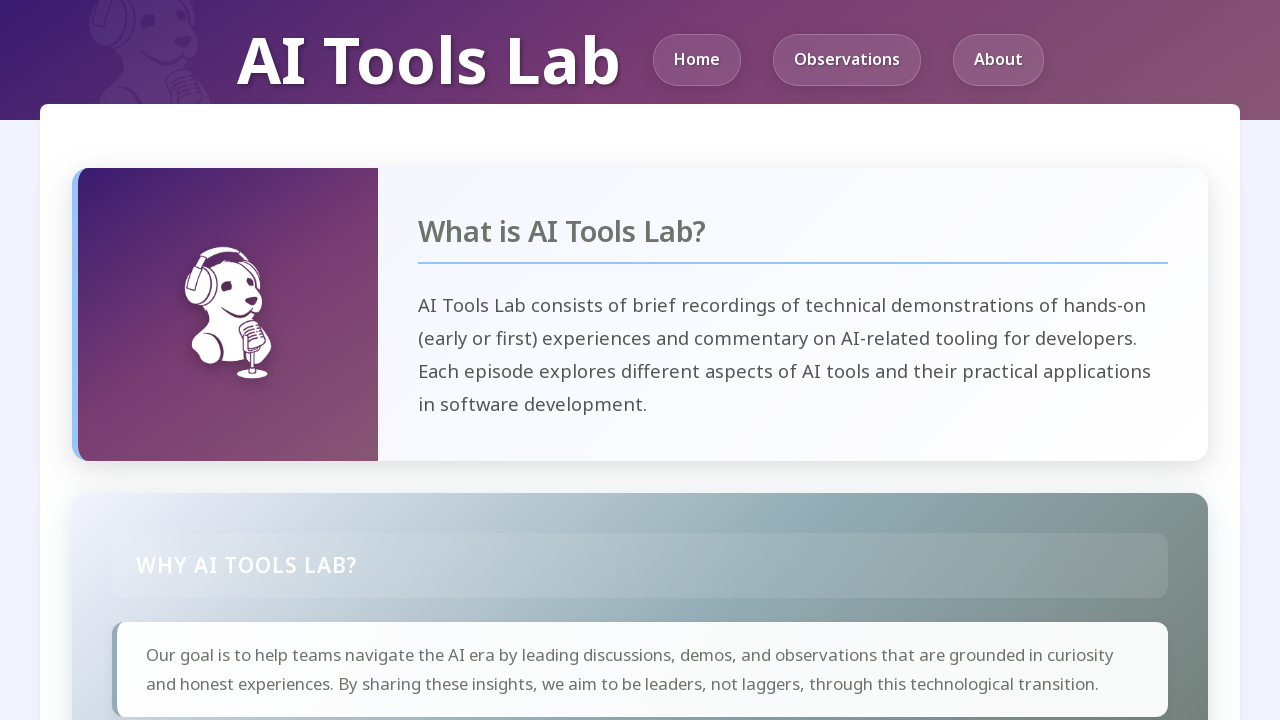

Production about page loaded completely
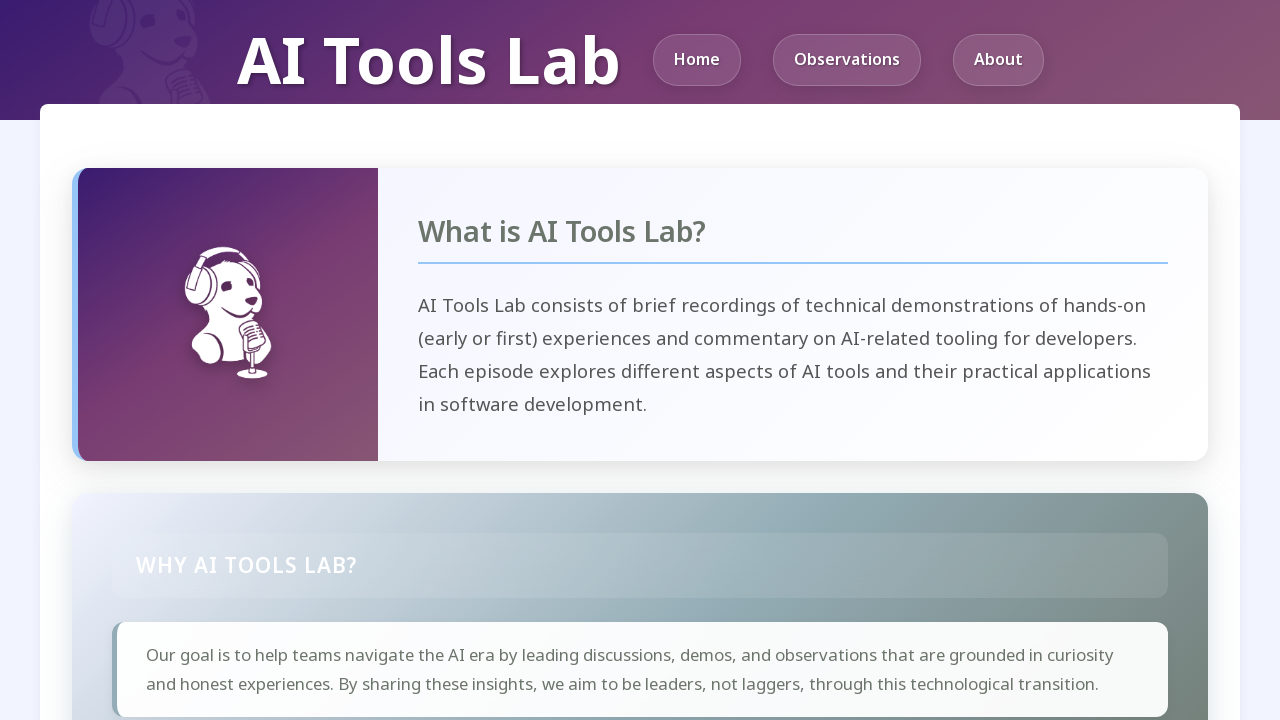

Navigated to test about page: https://ai-tools-lab-tst.netlify.app/about
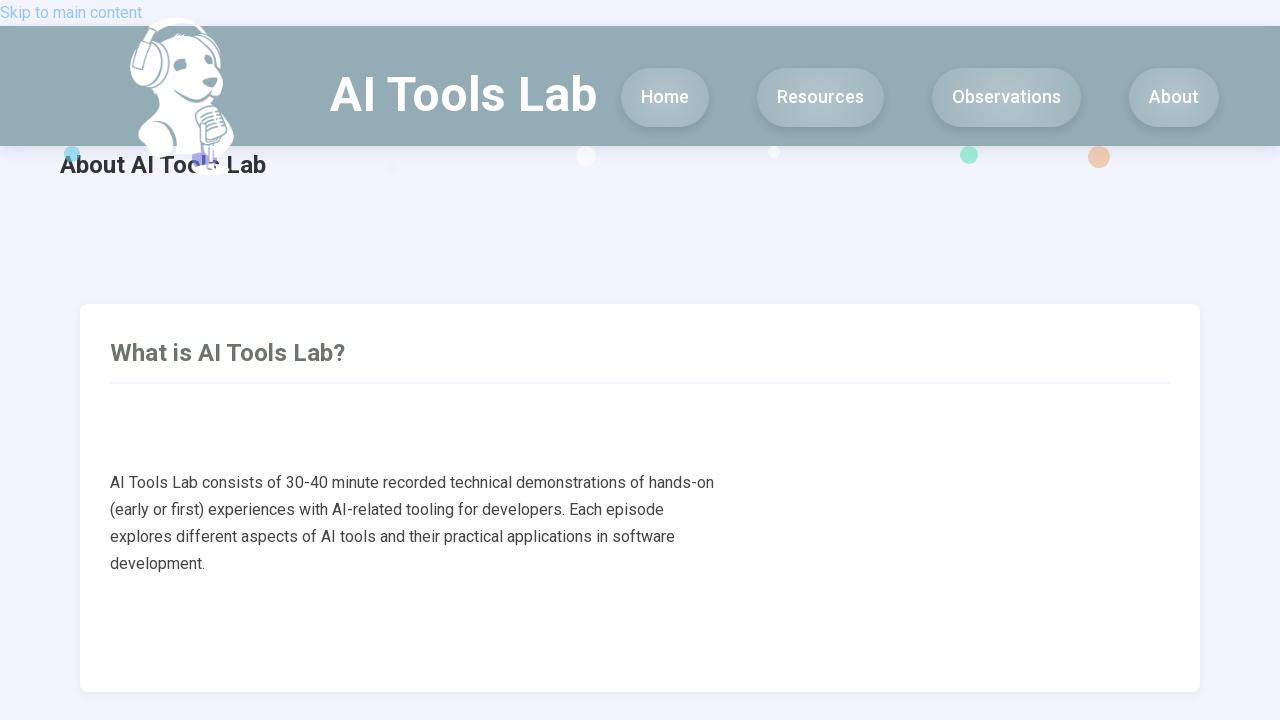

Test about page loaded completely
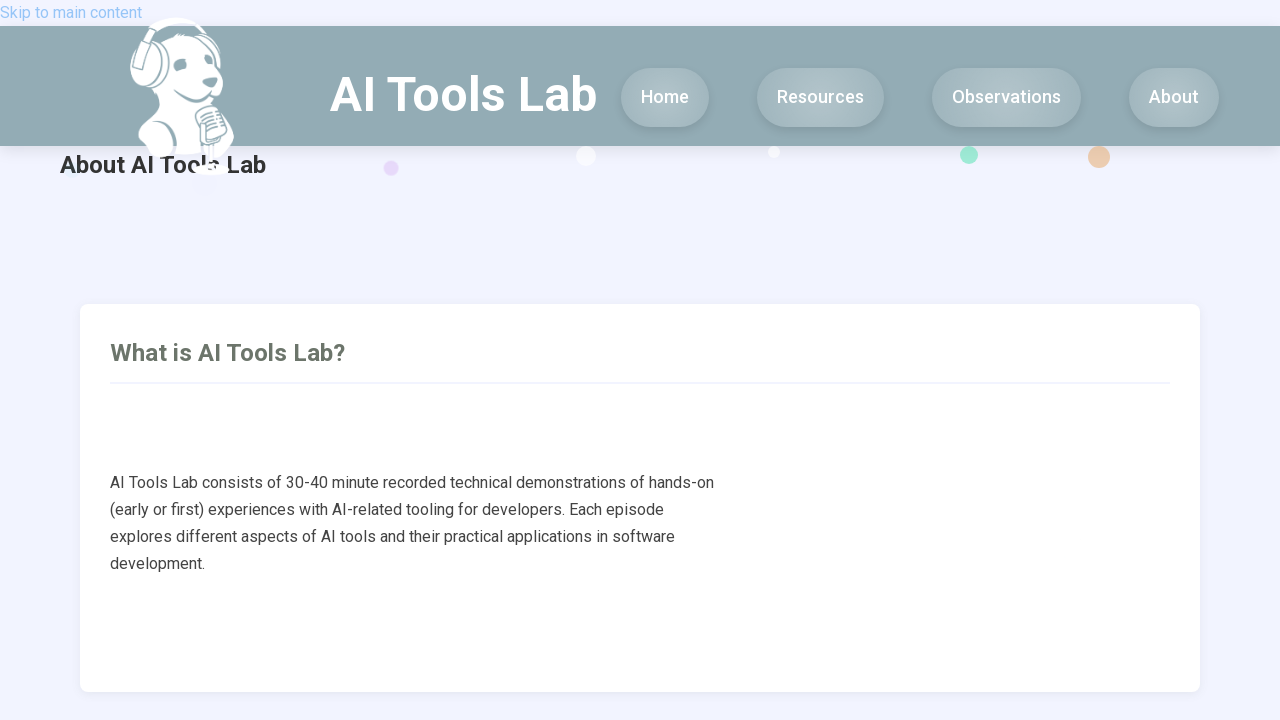

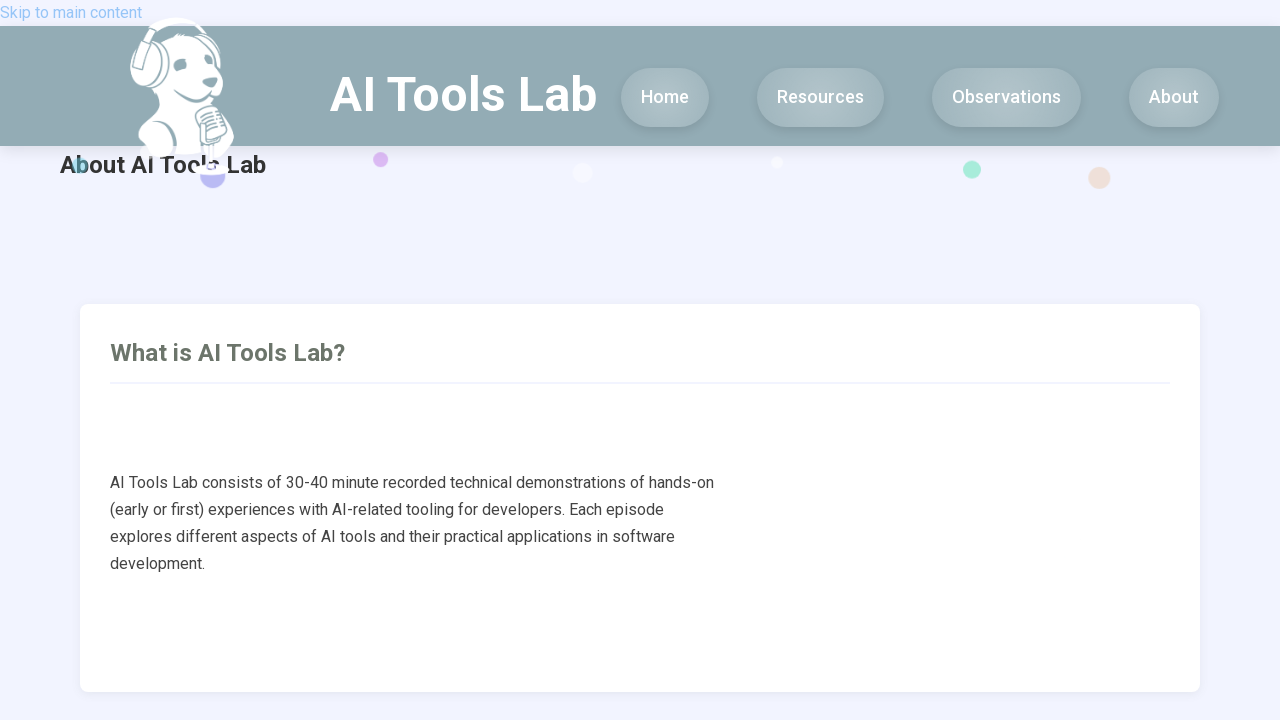